Tests JavaScript alert/prompt dialog handling by clicking a demo button, entering text into the prompt, and then dismissing and accepting the dialog.

Starting URL: https://javascript.info/alert-prompt-confirm

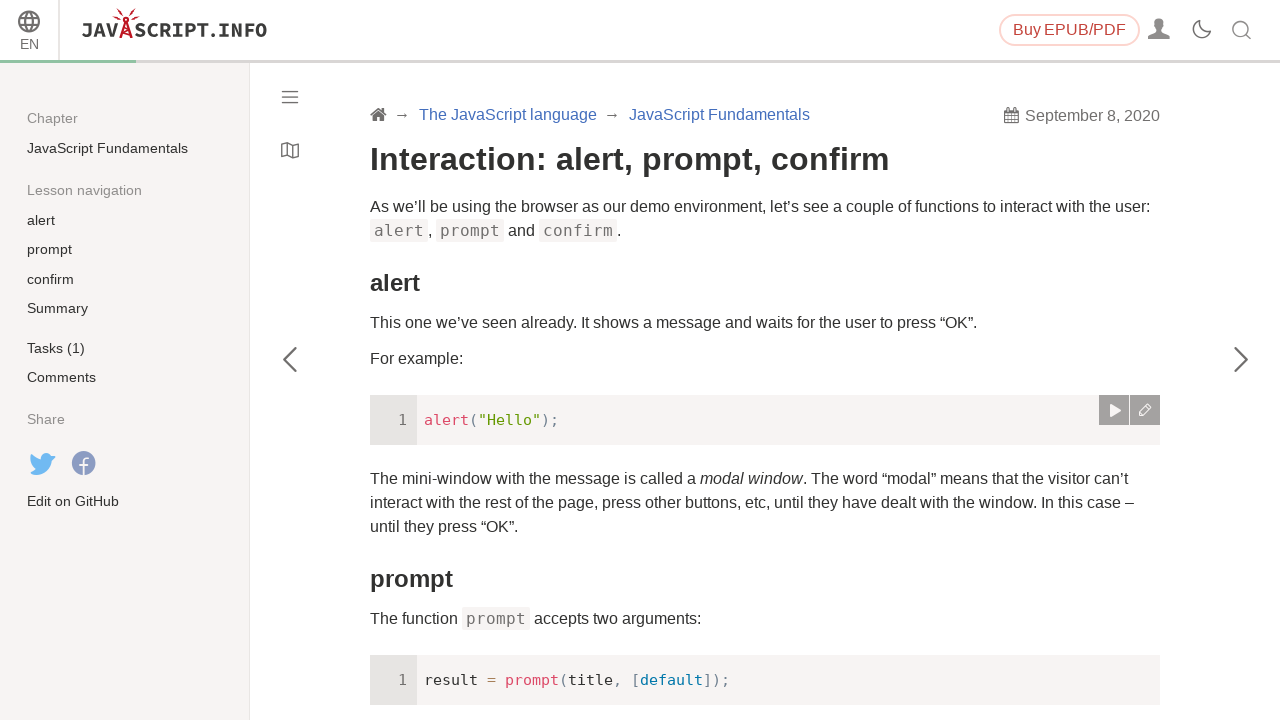

Clicked 'Run the demo' link to trigger alert/prompt dialog at (420, 361) on text=Run the demo
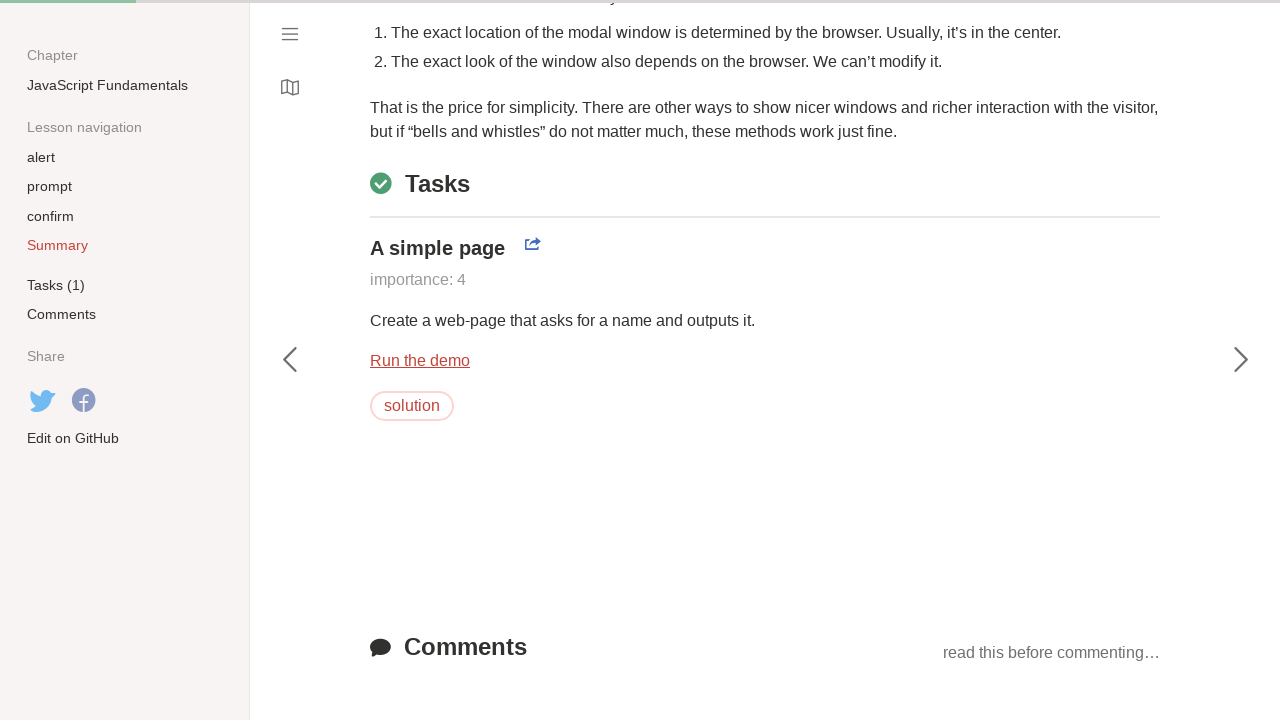

Set up dialog handler to accept prompt with text 'Sudhakar'
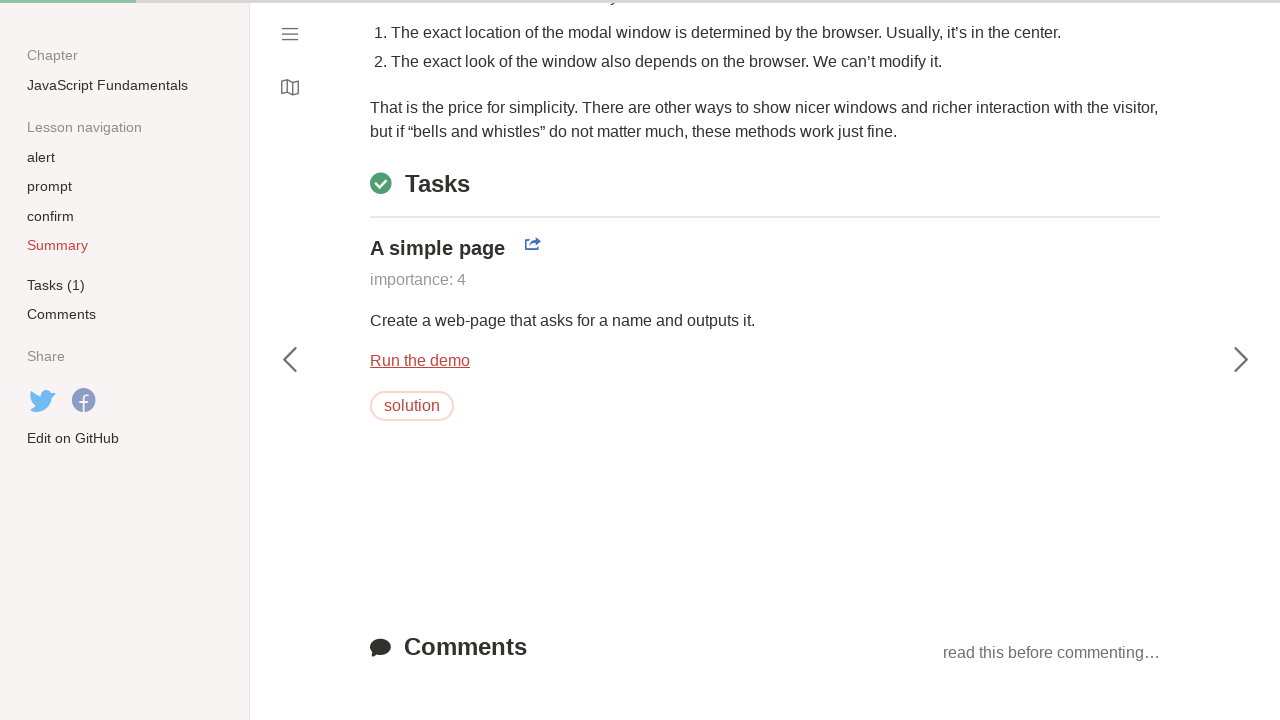

Waited for dialog interaction to complete
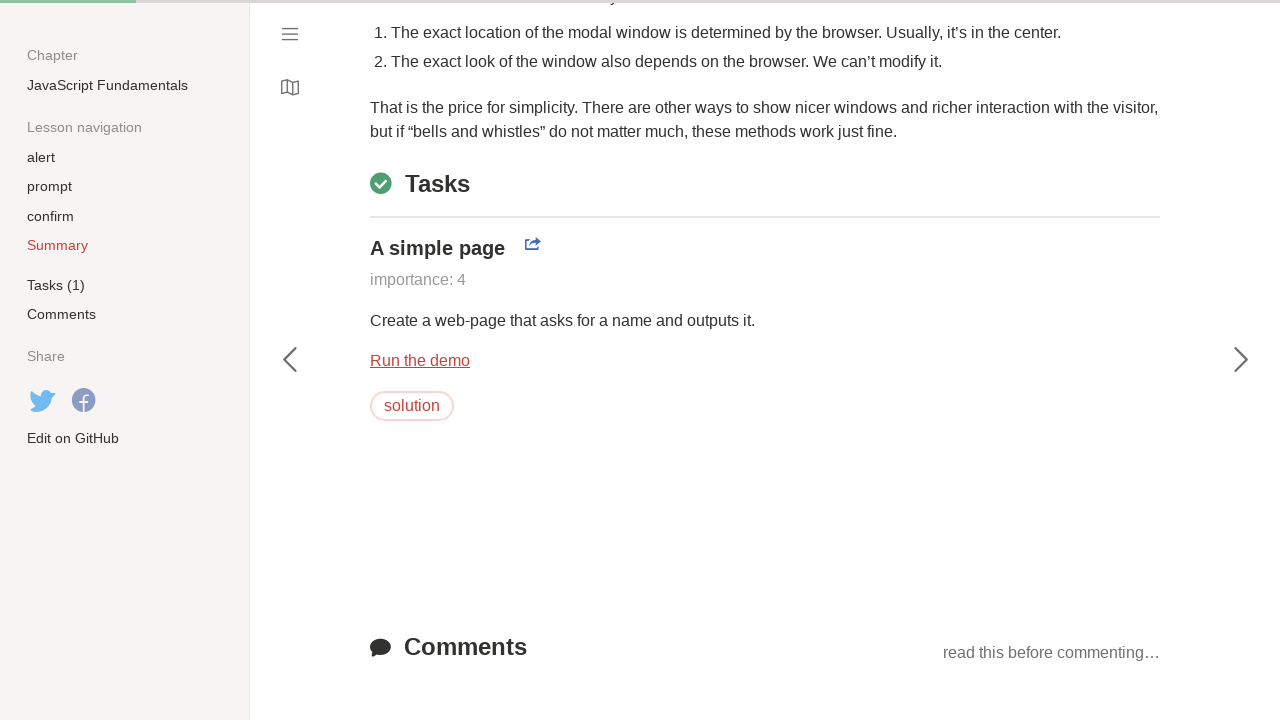

Removed the accept dialog handler
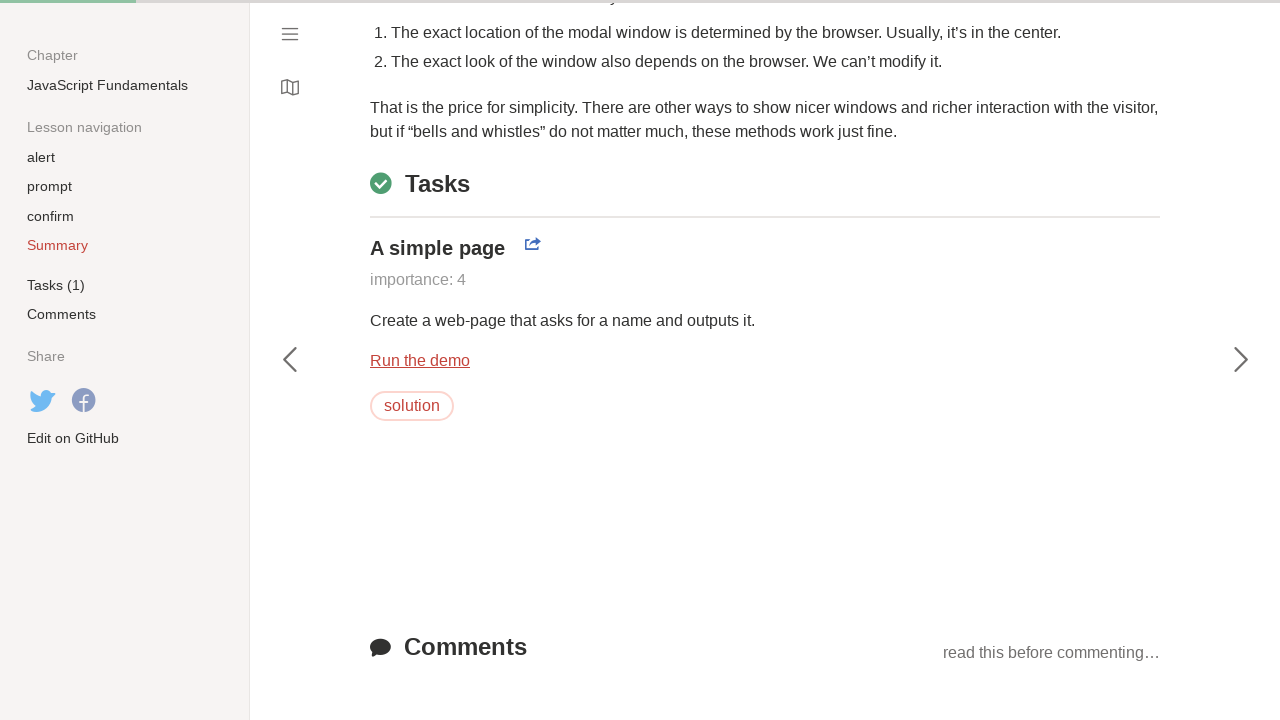

Clicked 'Run the demo' link again to trigger another dialog at (420, 361) on text=Run the demo
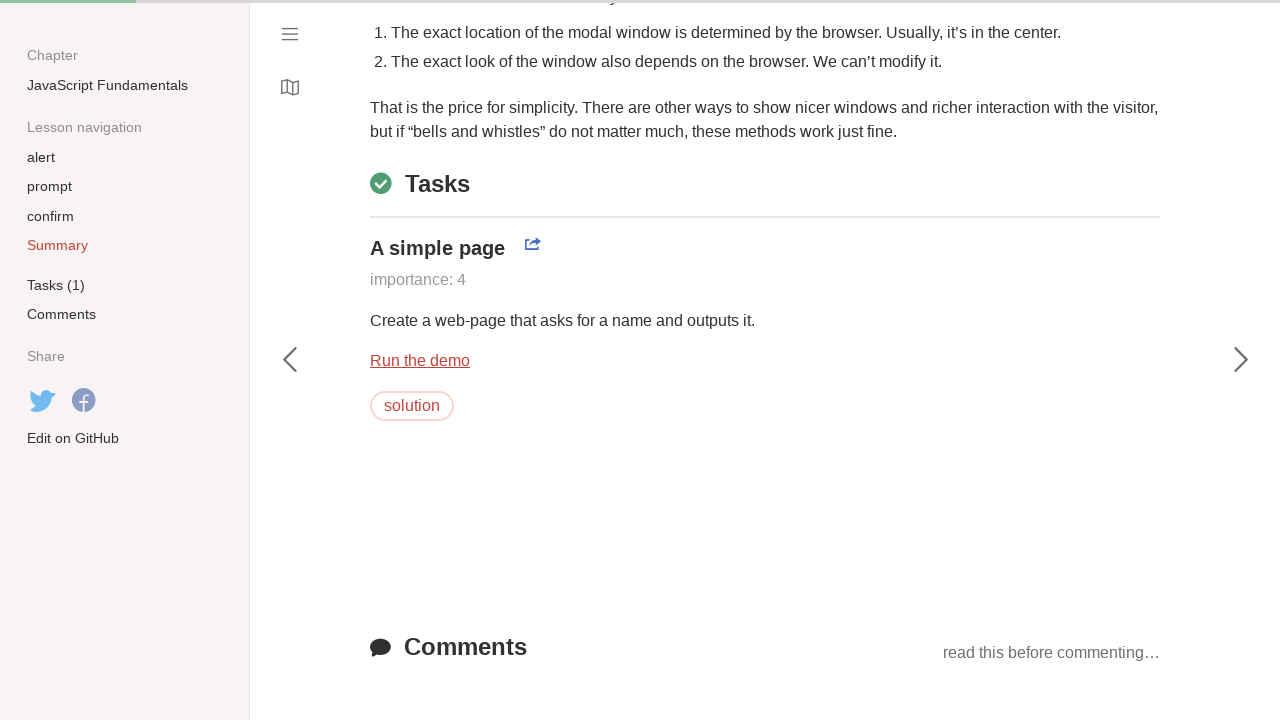

Set up dialog handler to dismiss the dialog
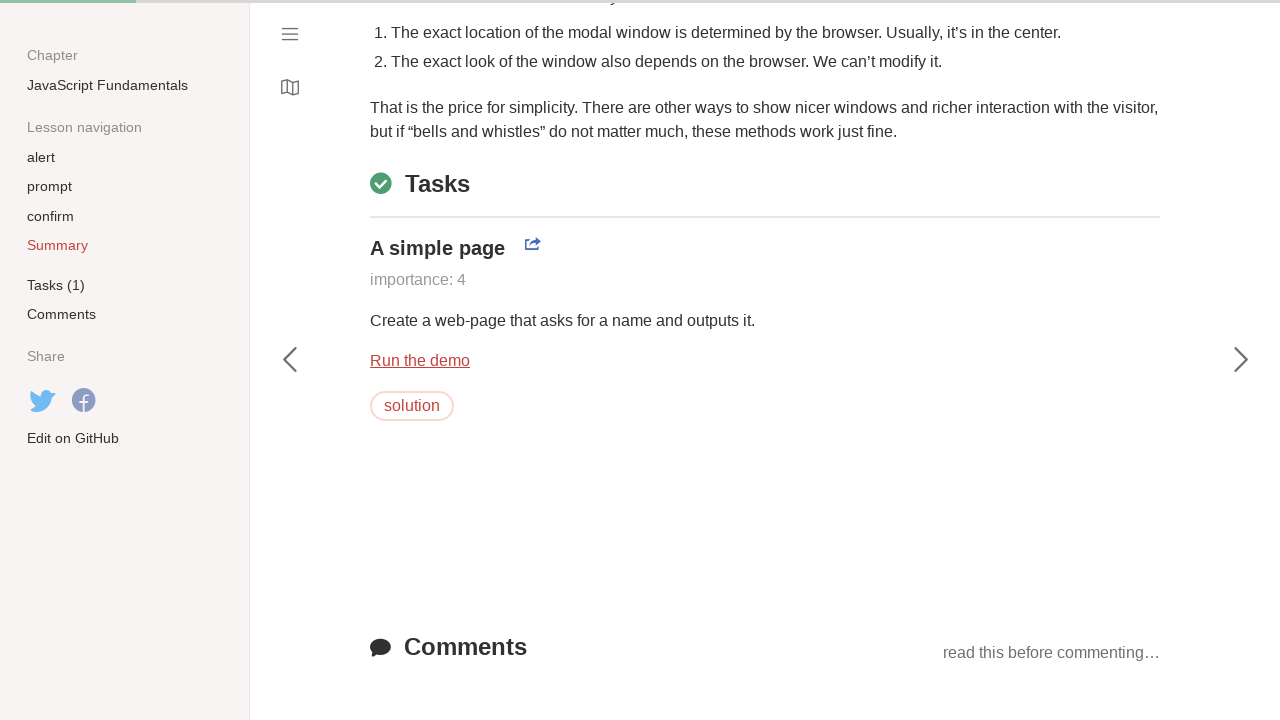

Waited for dialog dismissal to complete
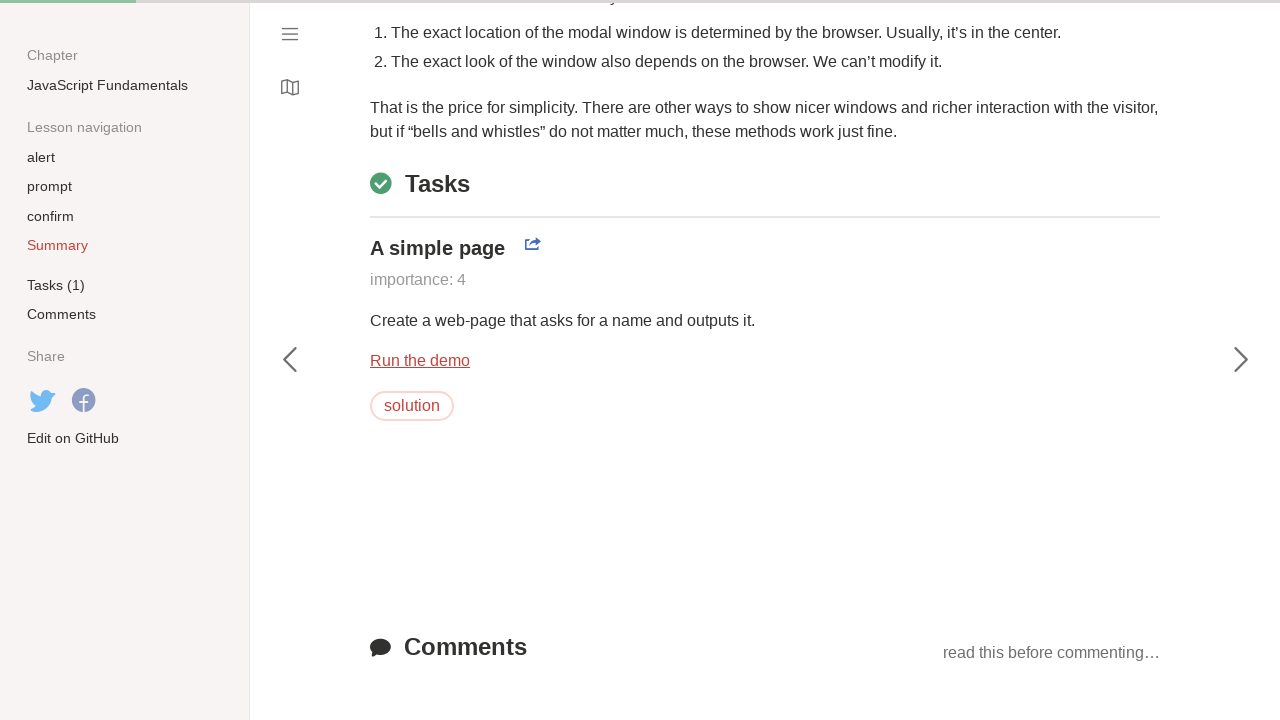

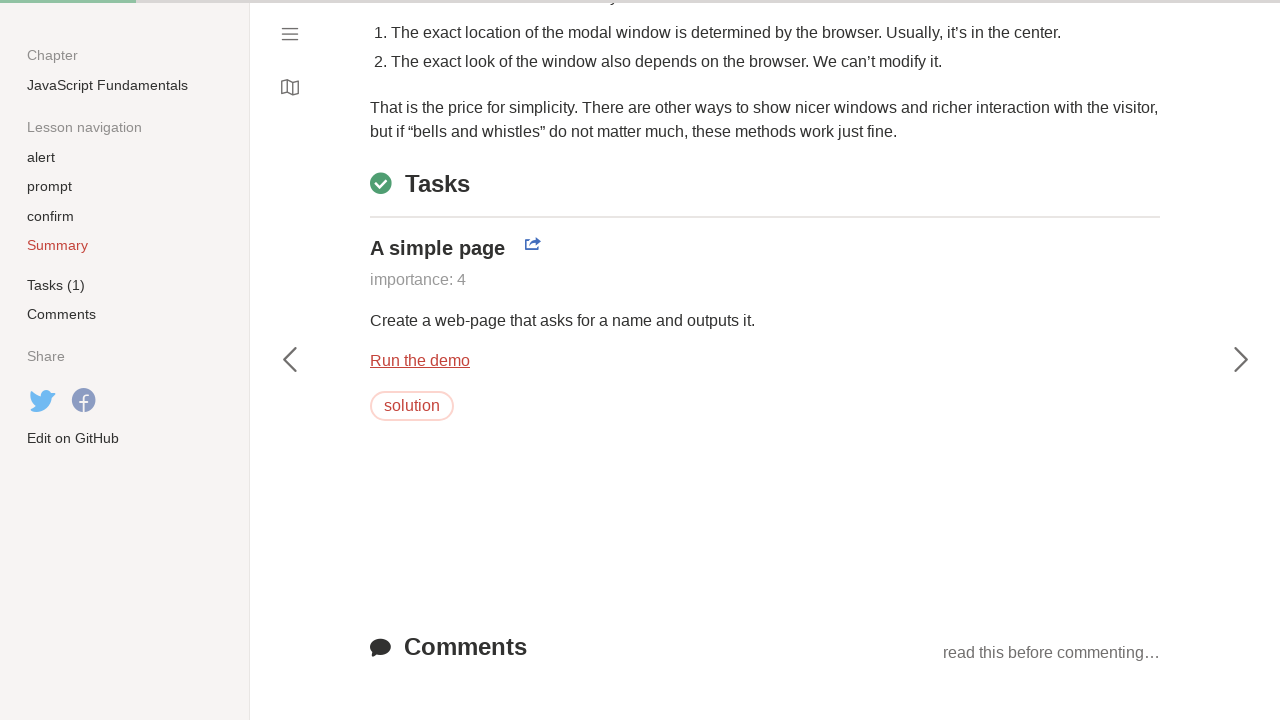